Navigates to a product category and clicks on a product to view details, then clicks add to cart

Starting URL: https://www.demoblaze.com

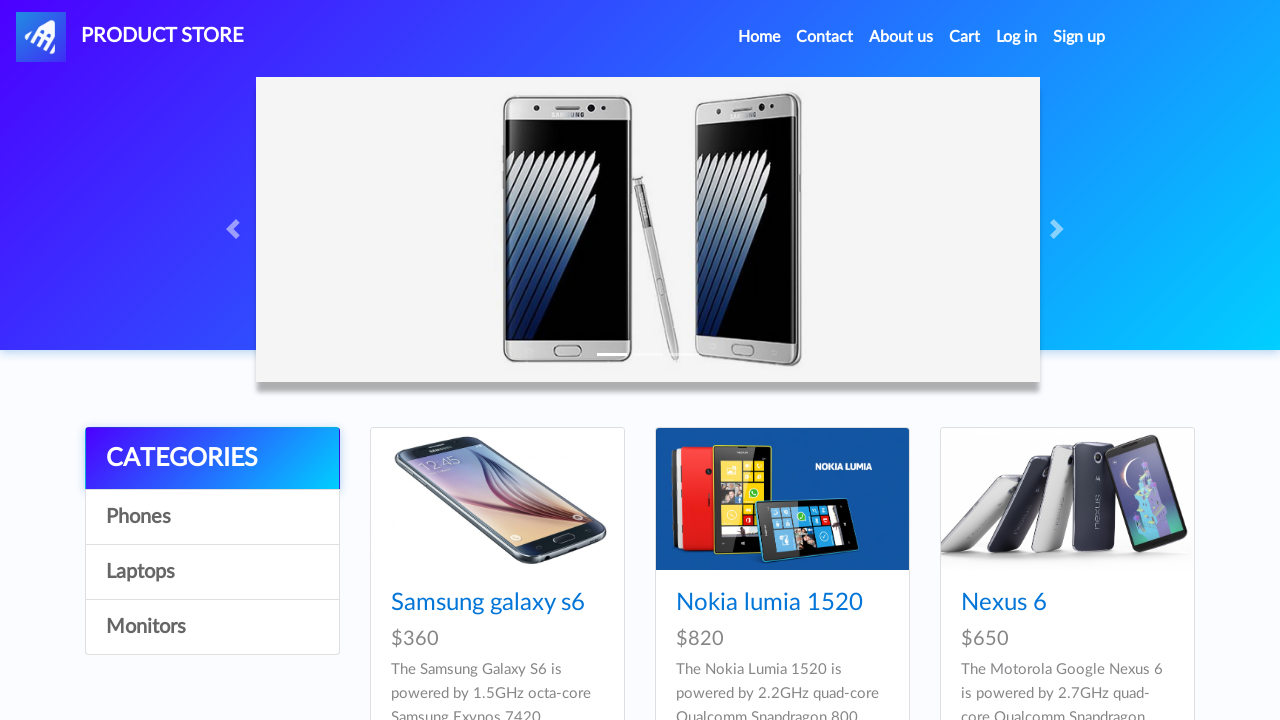

Clicked on product category (4th link in list) at (212, 627) on div.list-group a:nth-child(4)
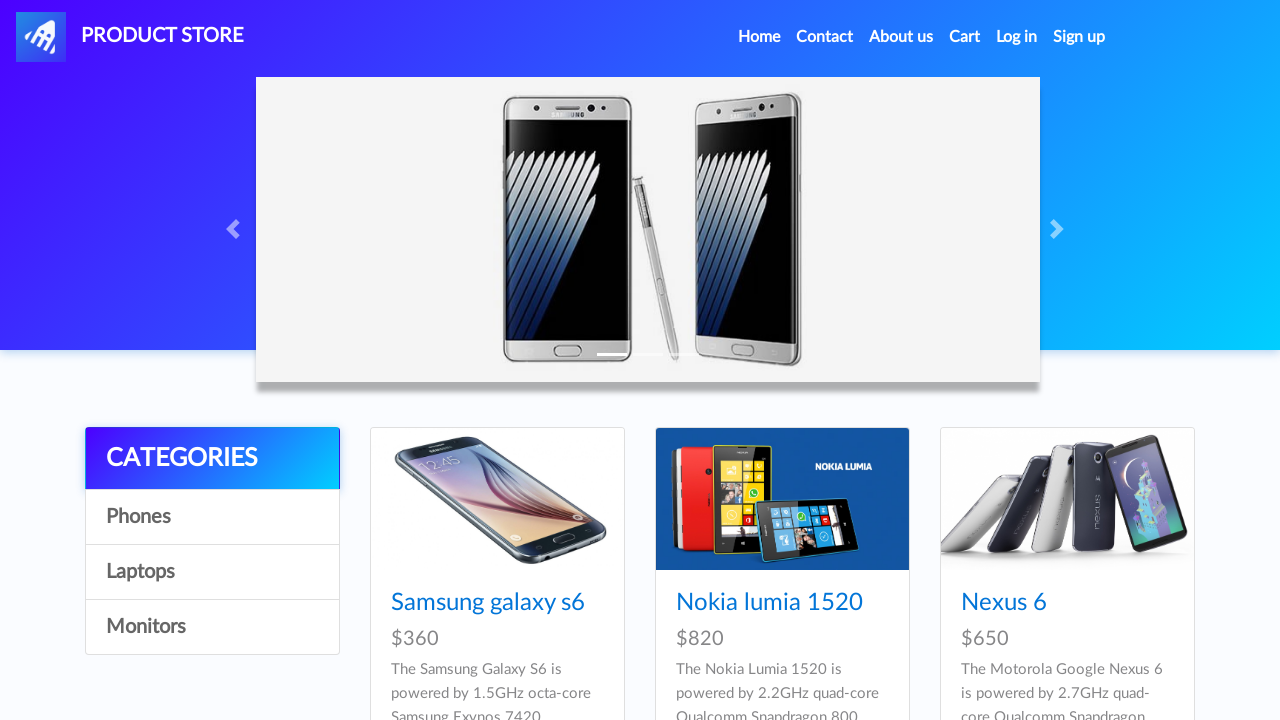

Product cards loaded on category page
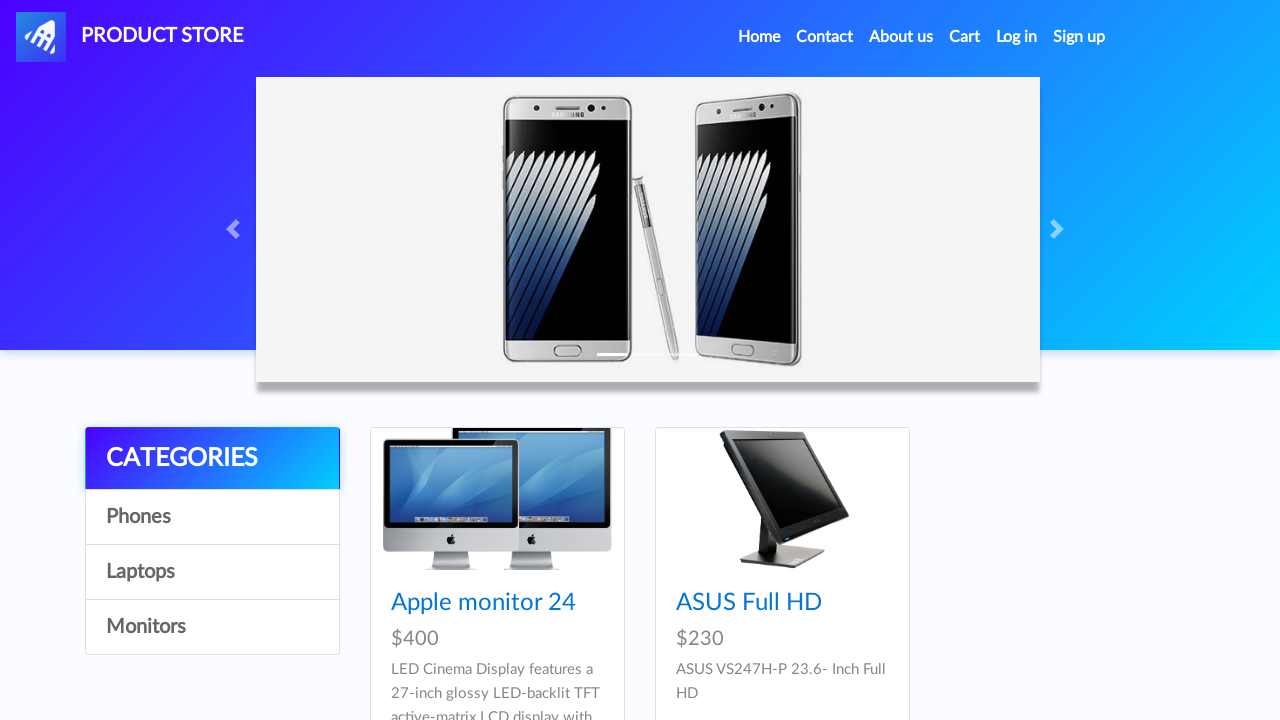

Clicked on first product to view details at (484, 603) on .card h4 a
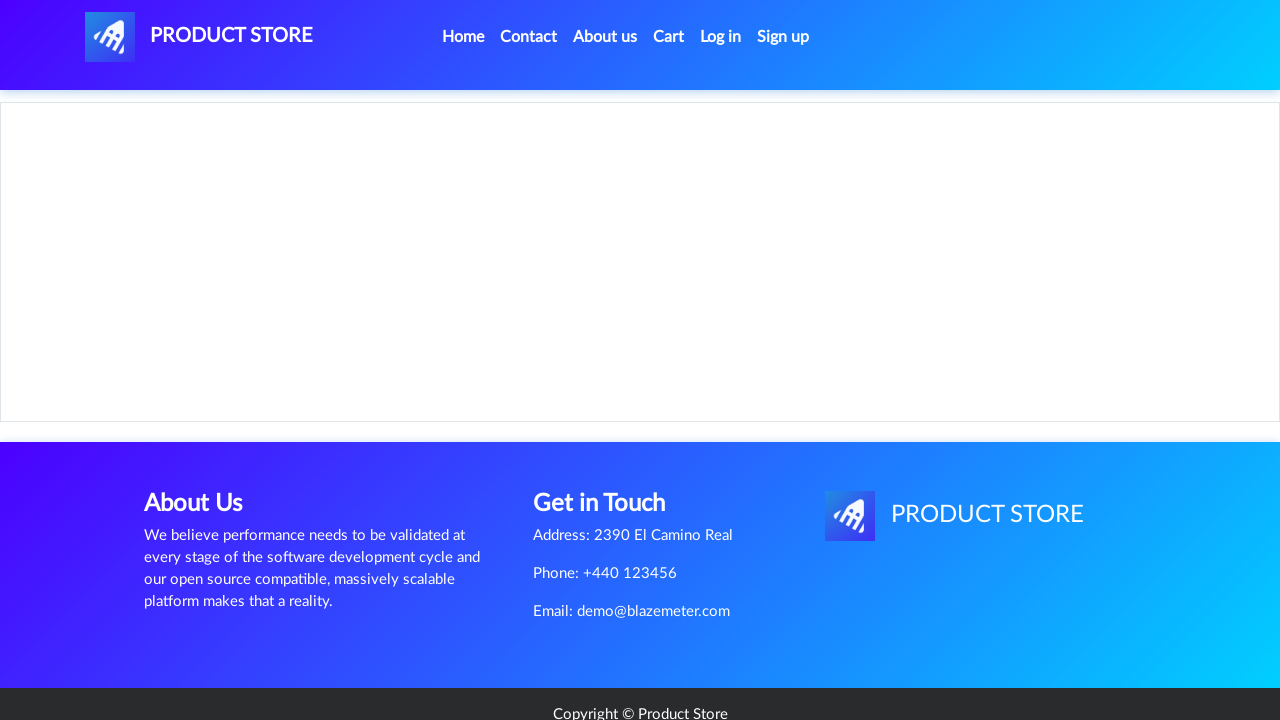

Product detail page loaded with Add to cart button
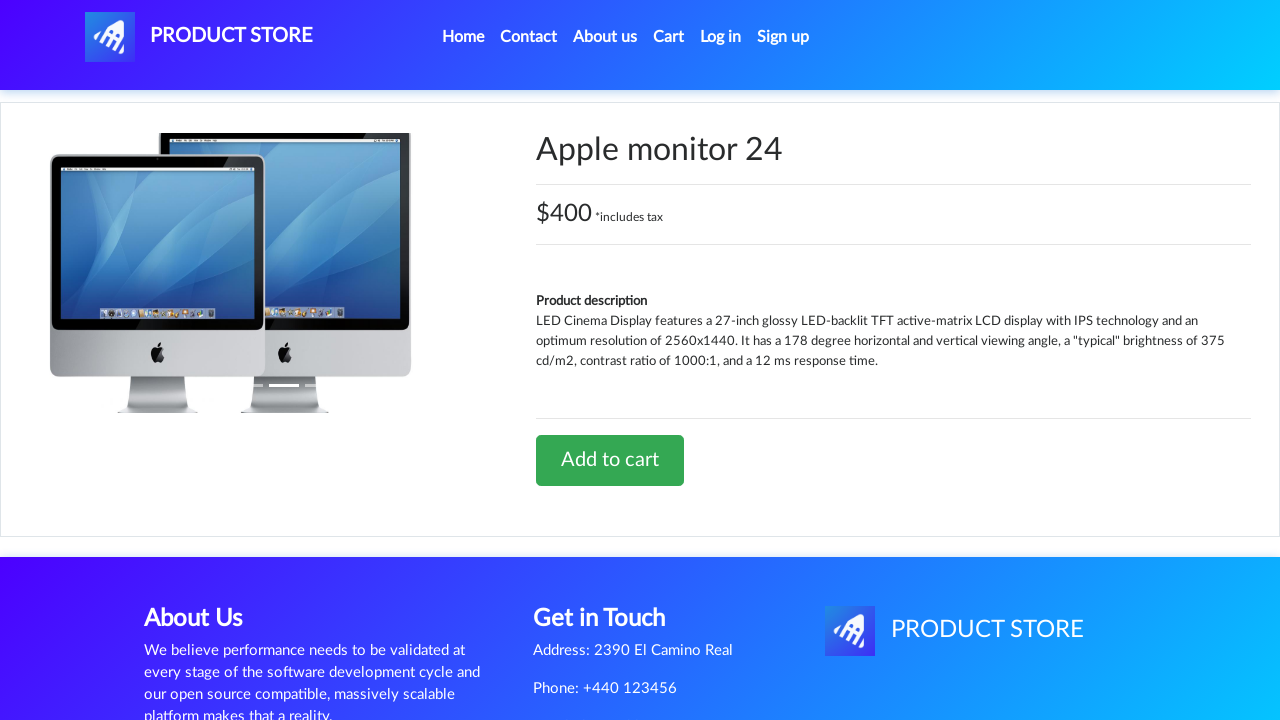

Clicked Add to cart button at (610, 460) on a.btn-success
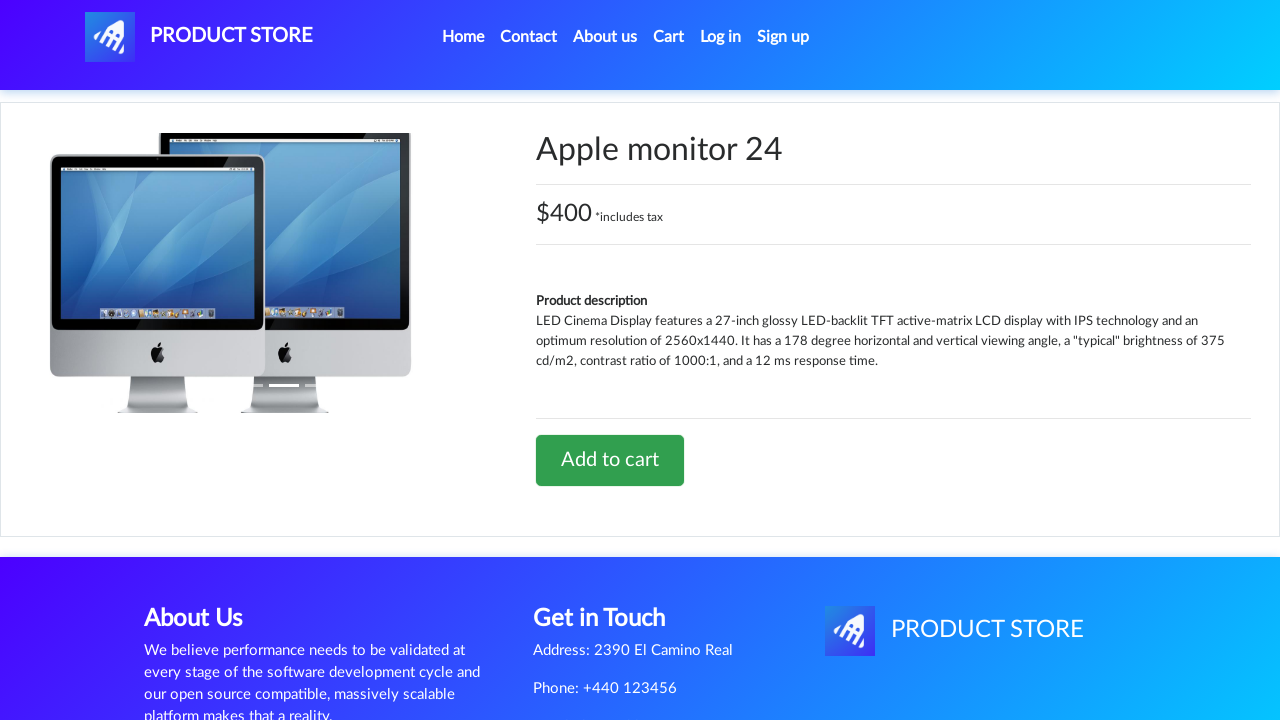

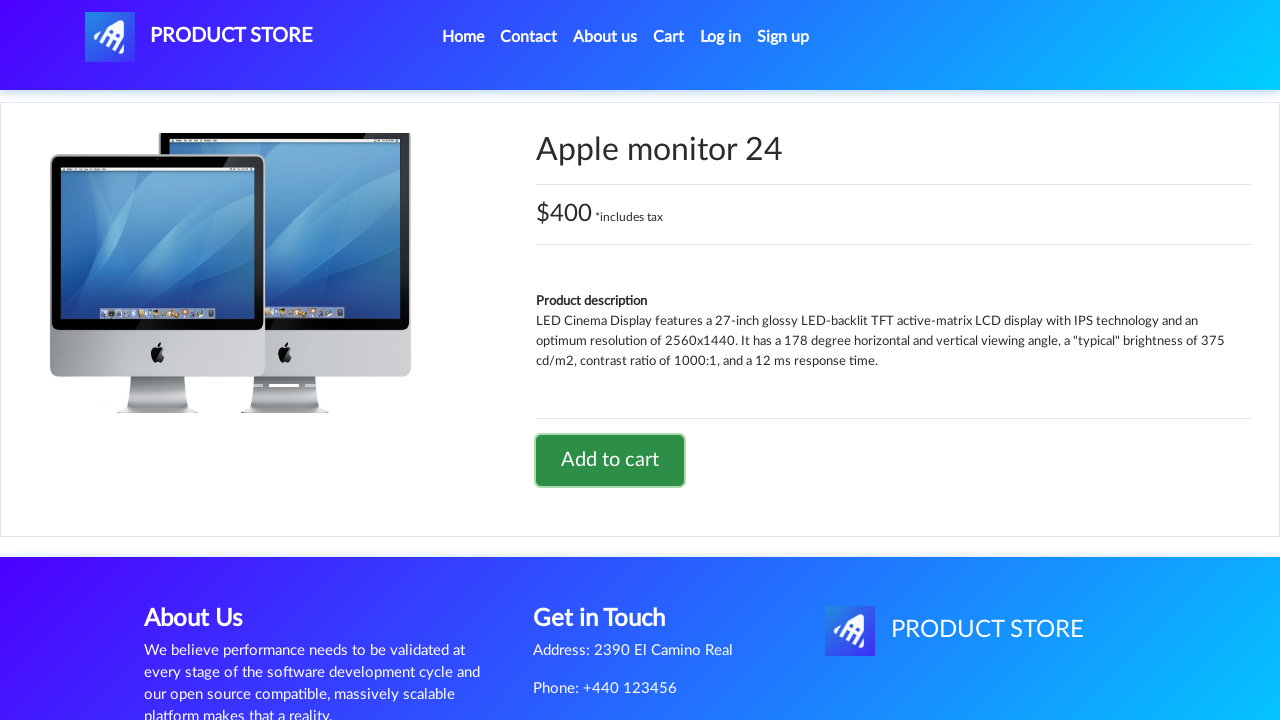